Tests hover functionality by moving mouse to the third image and verifying that the associated text becomes visible

Starting URL: http://the-internet.herokuapp.com/hovers

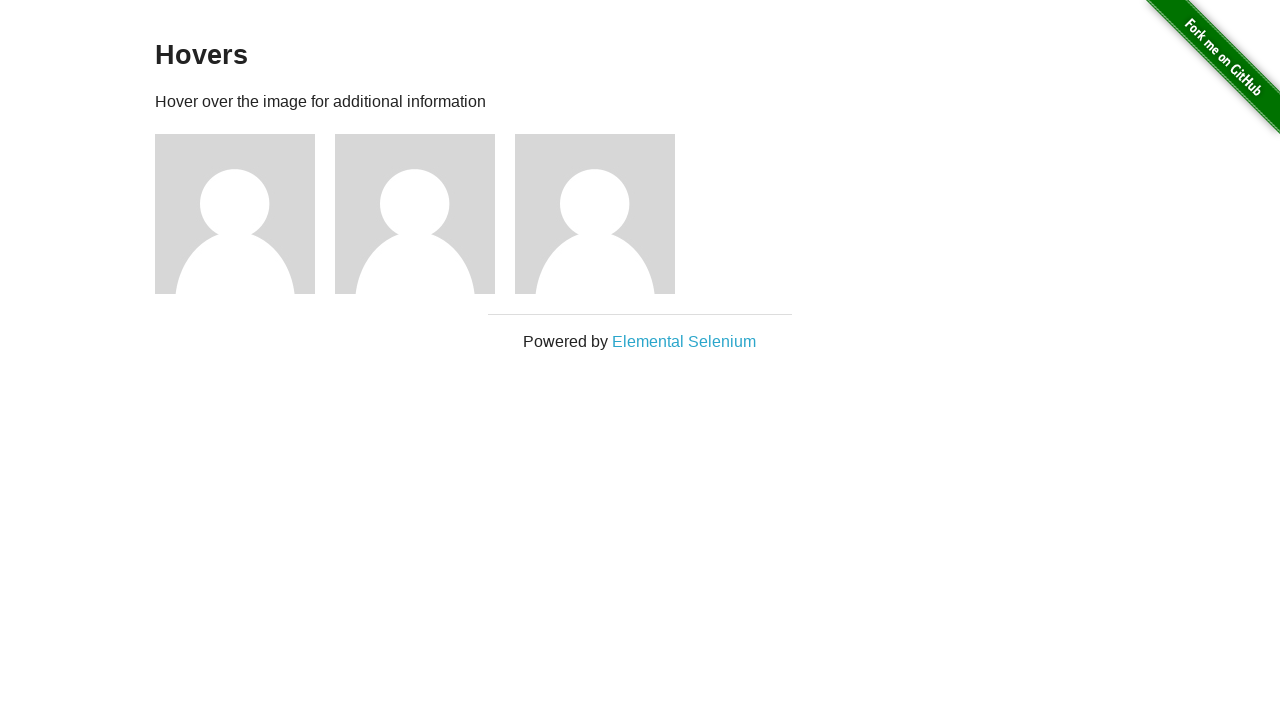

Navigated to hovers page
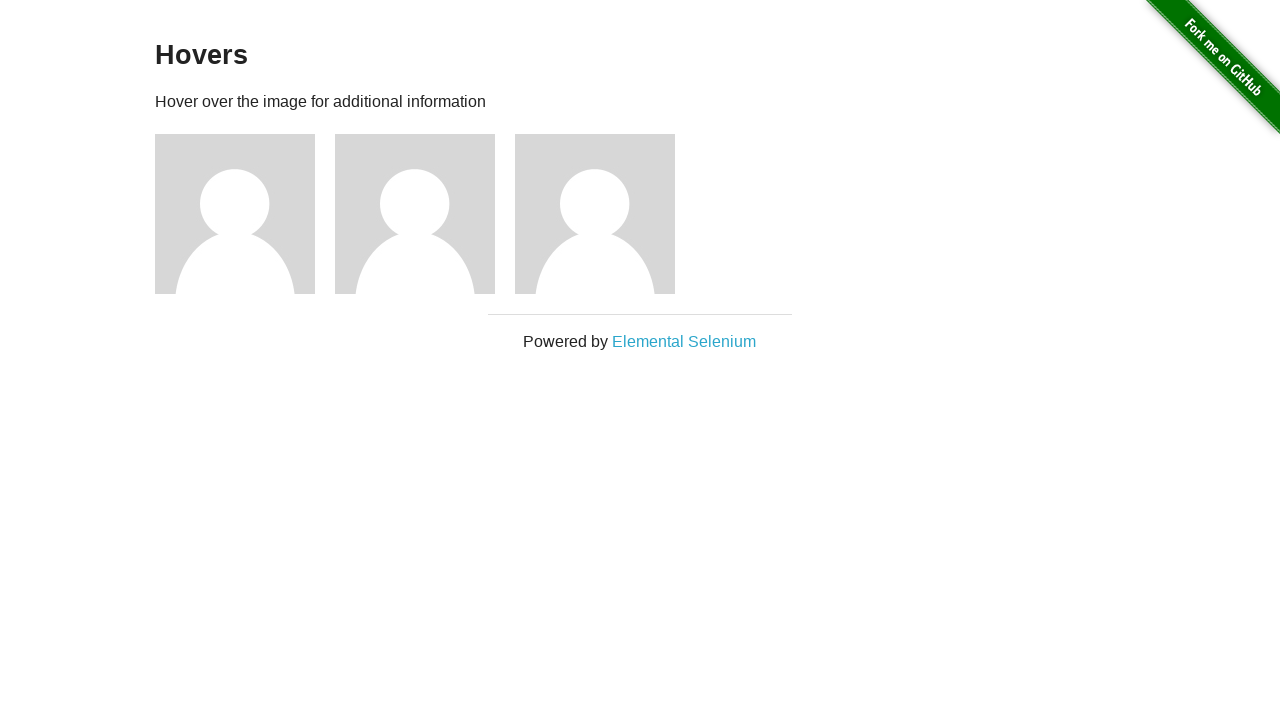

Located the third image element
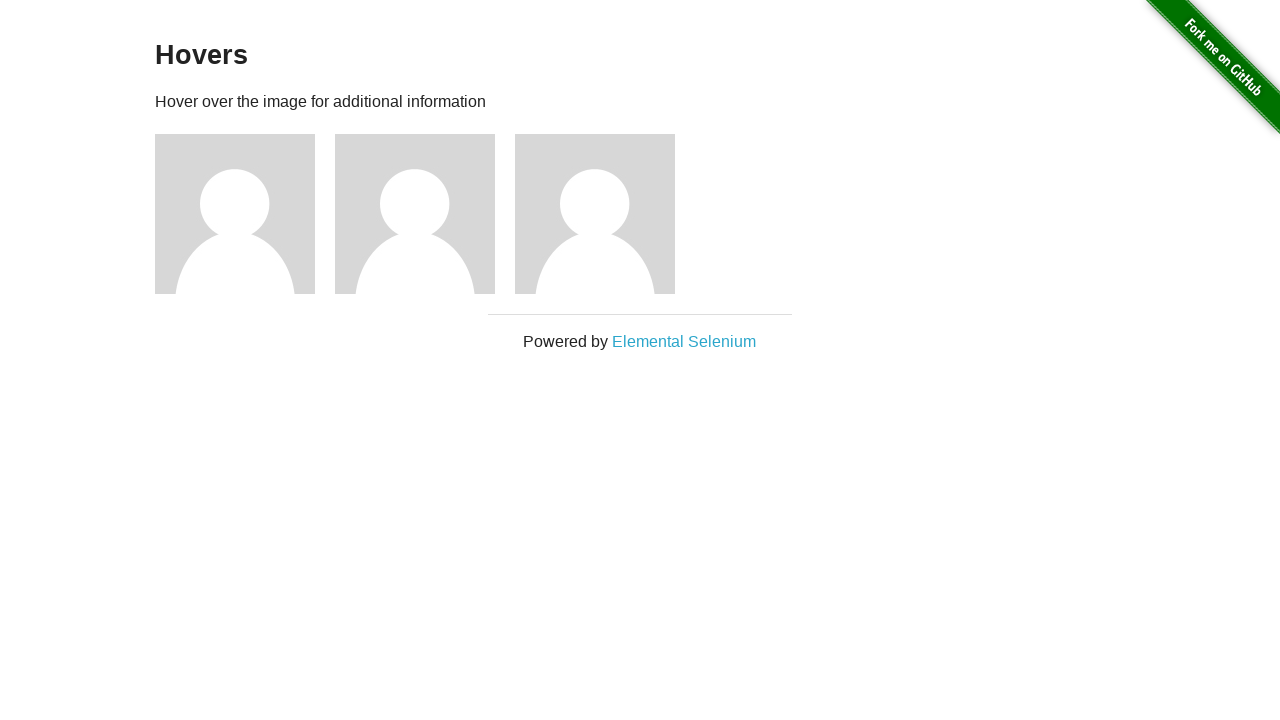

Hovered over the third image at (595, 214) on xpath=//h5[.='name: user3']/../preceding-sibling::img
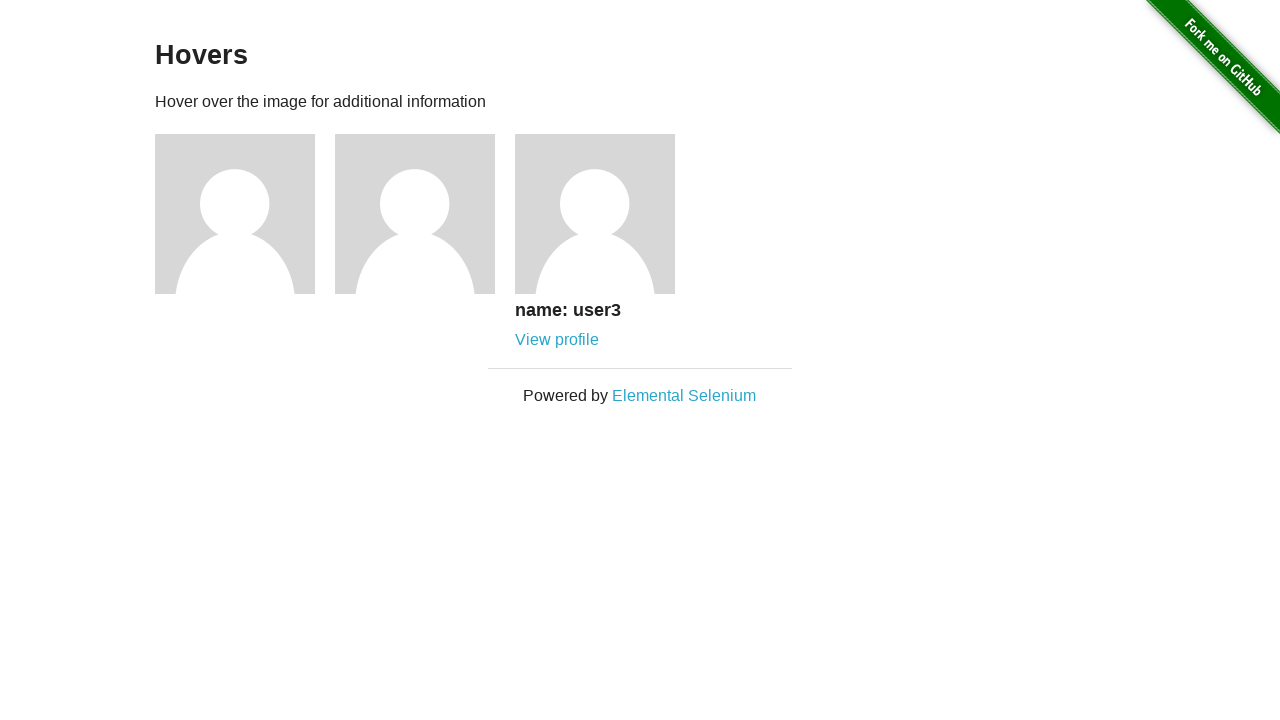

Located the text element for user3
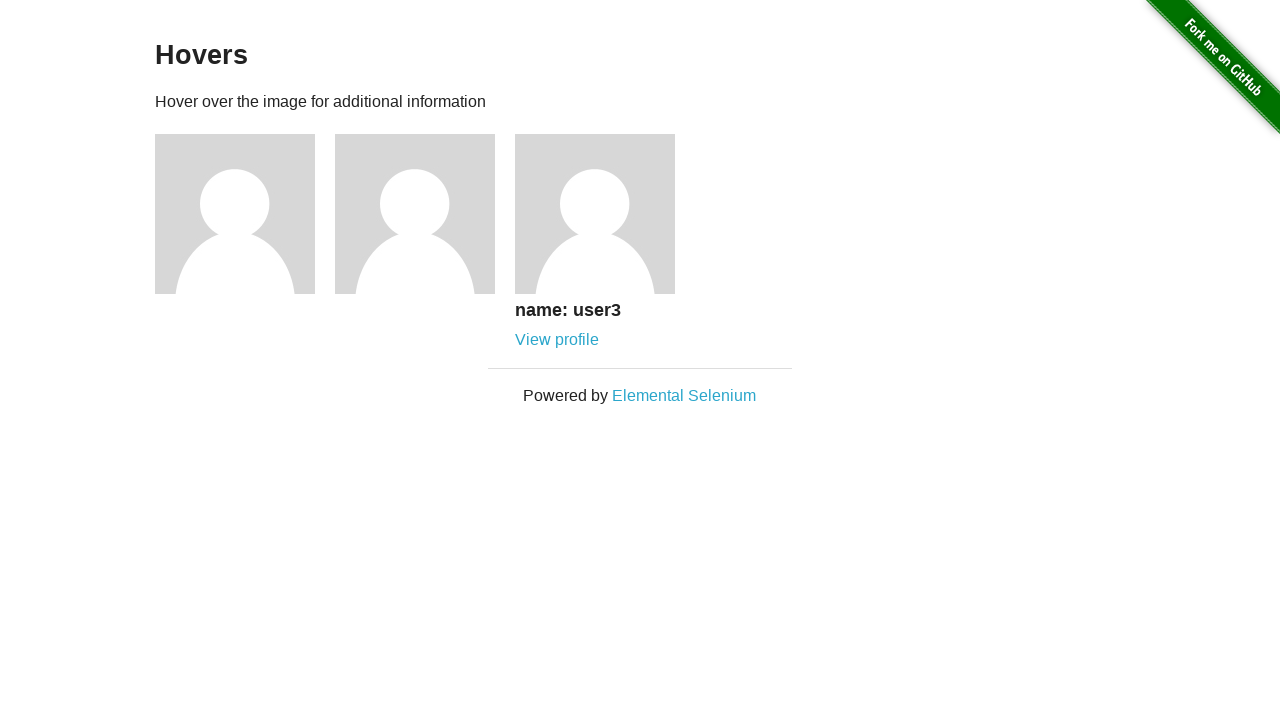

Verified that 'name: user3' text is visible after hover
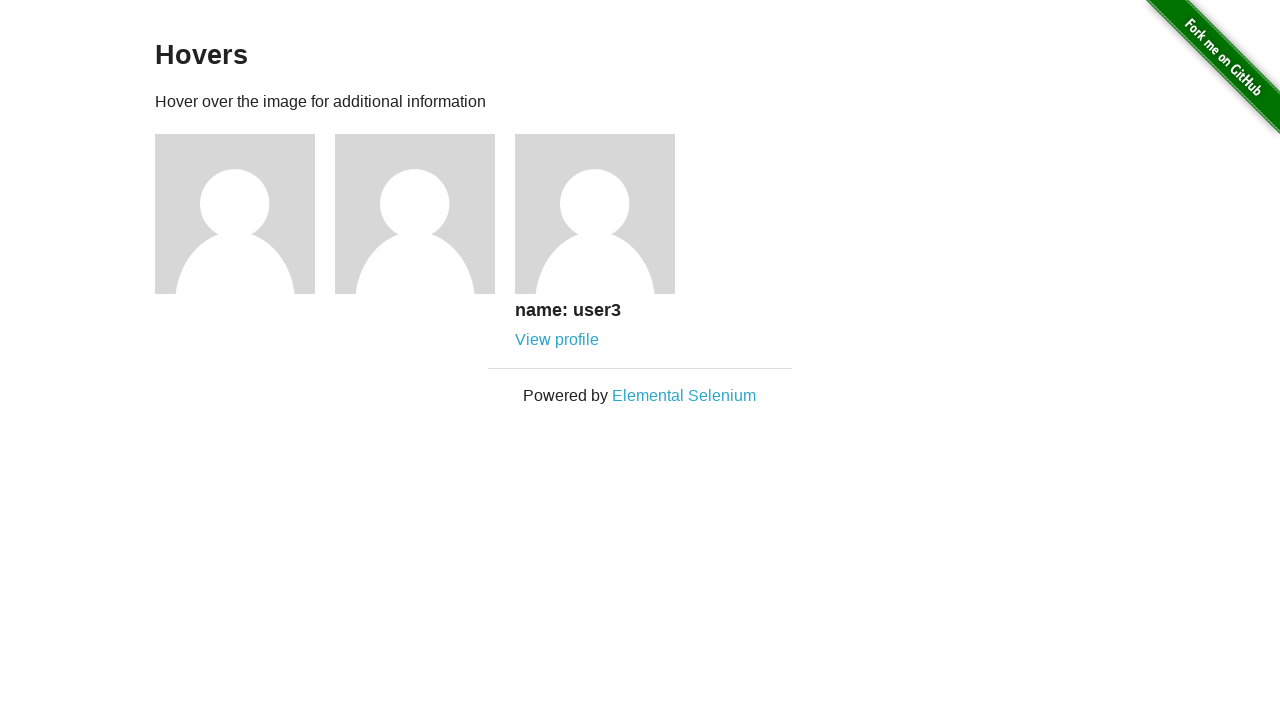

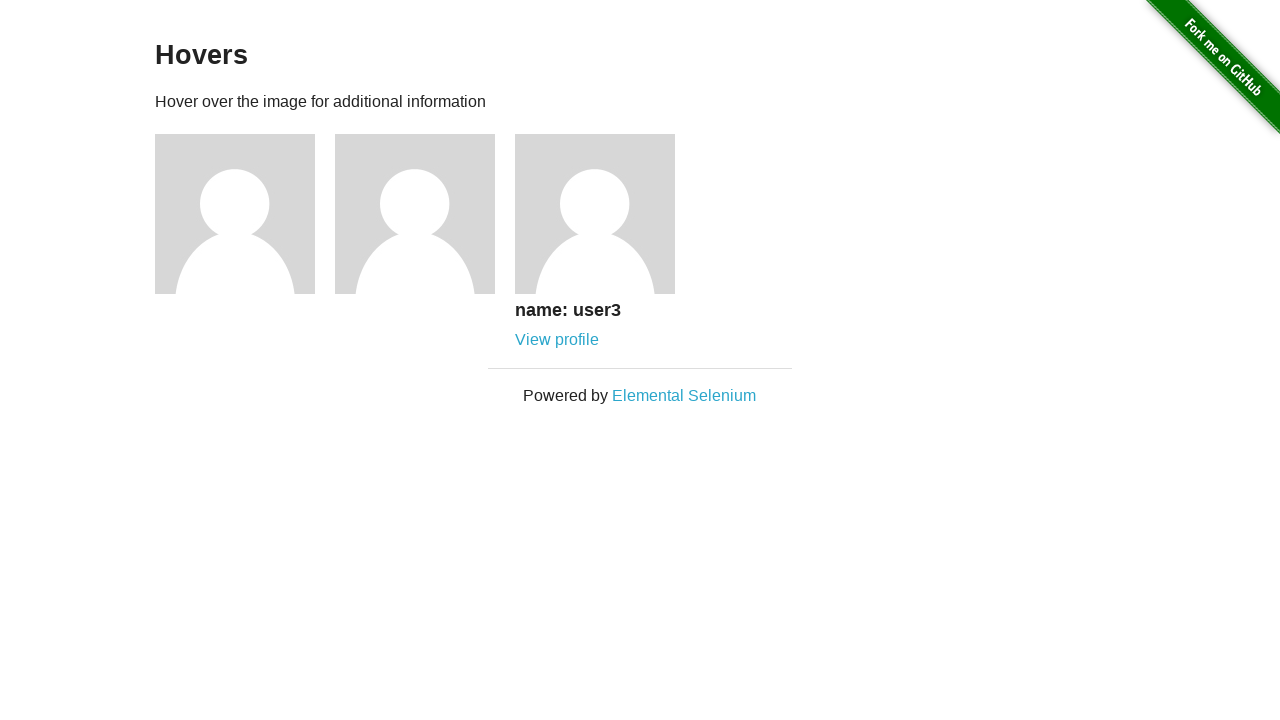